Verifies that category titles are displayed in the hero section

Starting URL: https://portal-dev.safsarglobal.link/

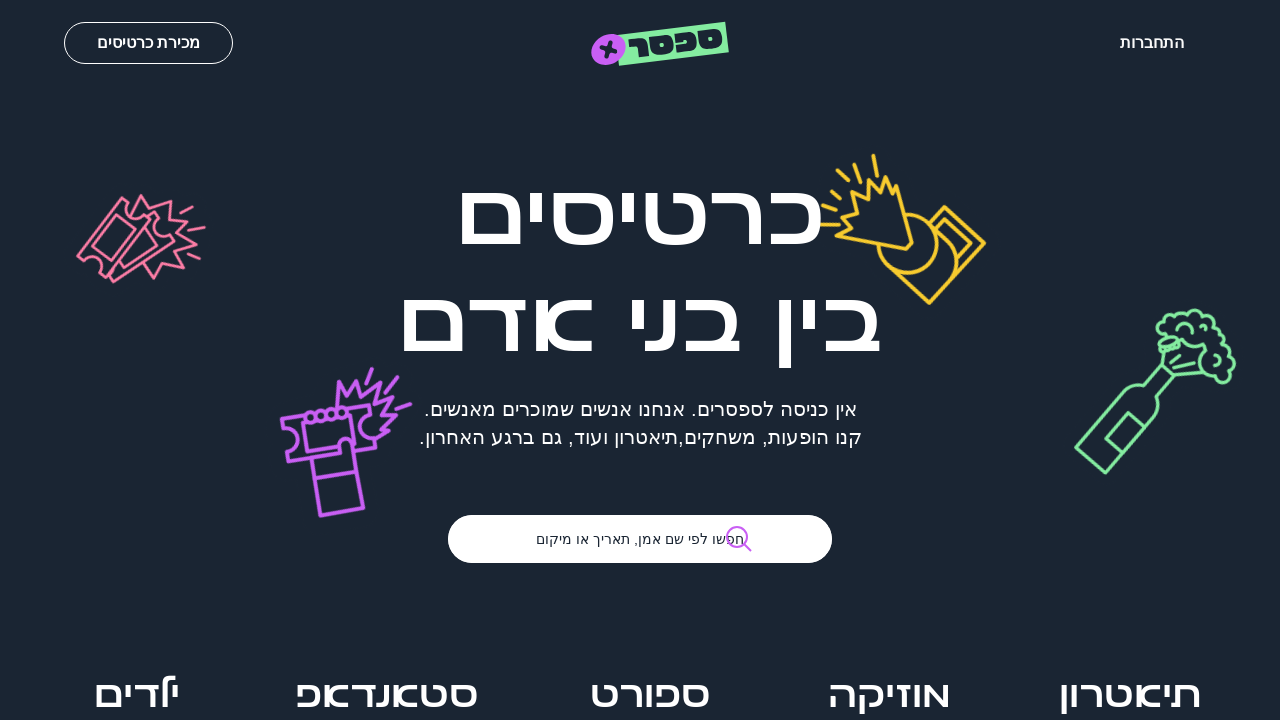

Waited for categories element in hero section to become visible
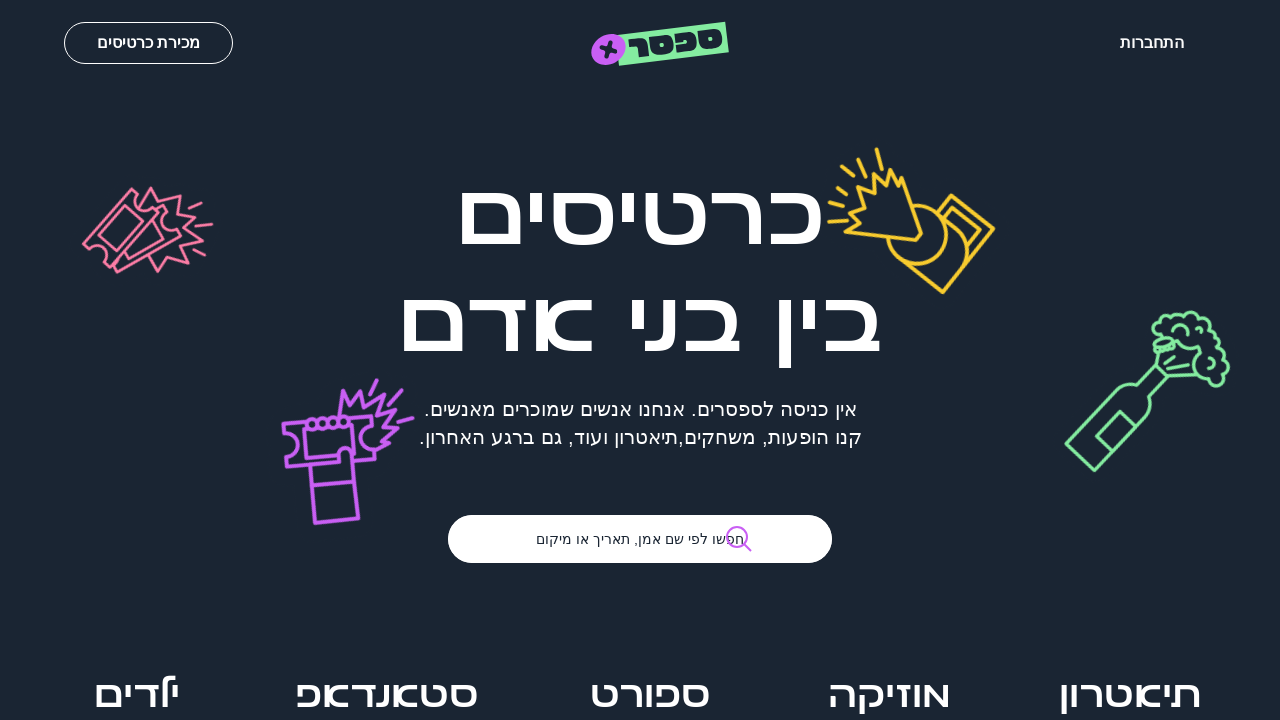

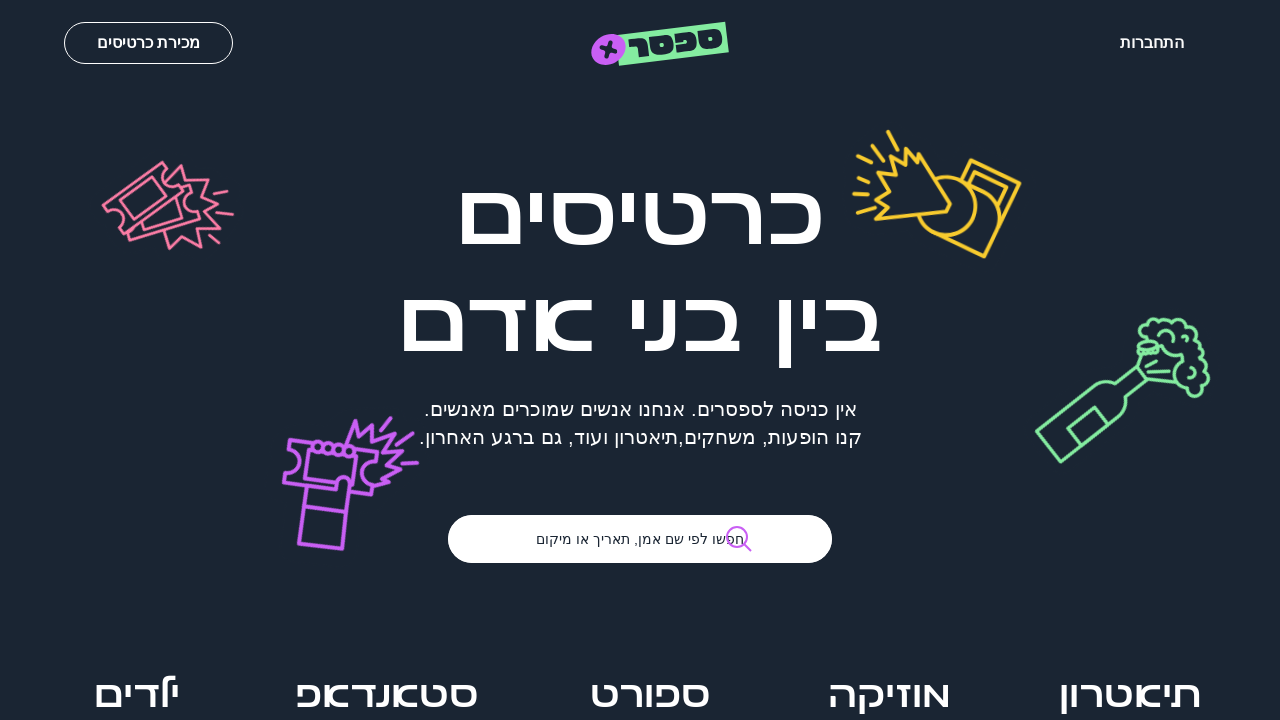